Tests that edits are saved when the input field loses focus (blur event)

Starting URL: https://demo.playwright.dev/todomvc

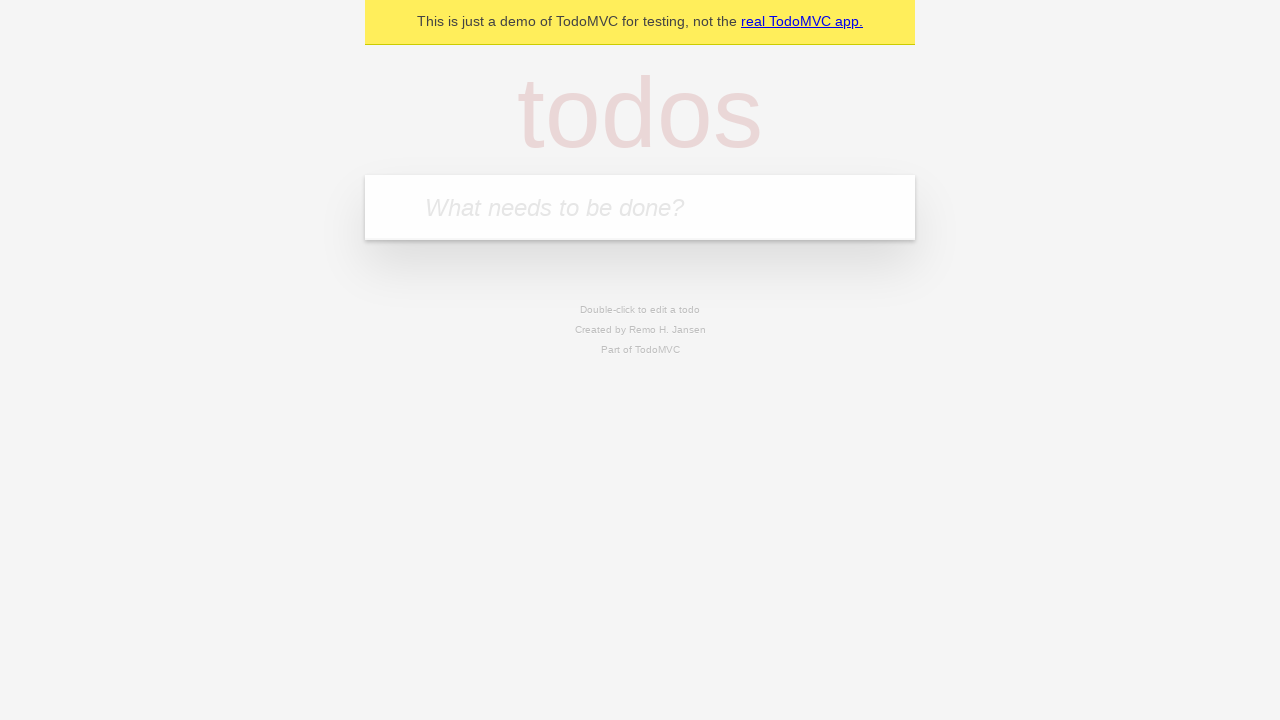

Filled input field with 'buy some cheese' on internal:attr=[placeholder="What needs to be done?"i]
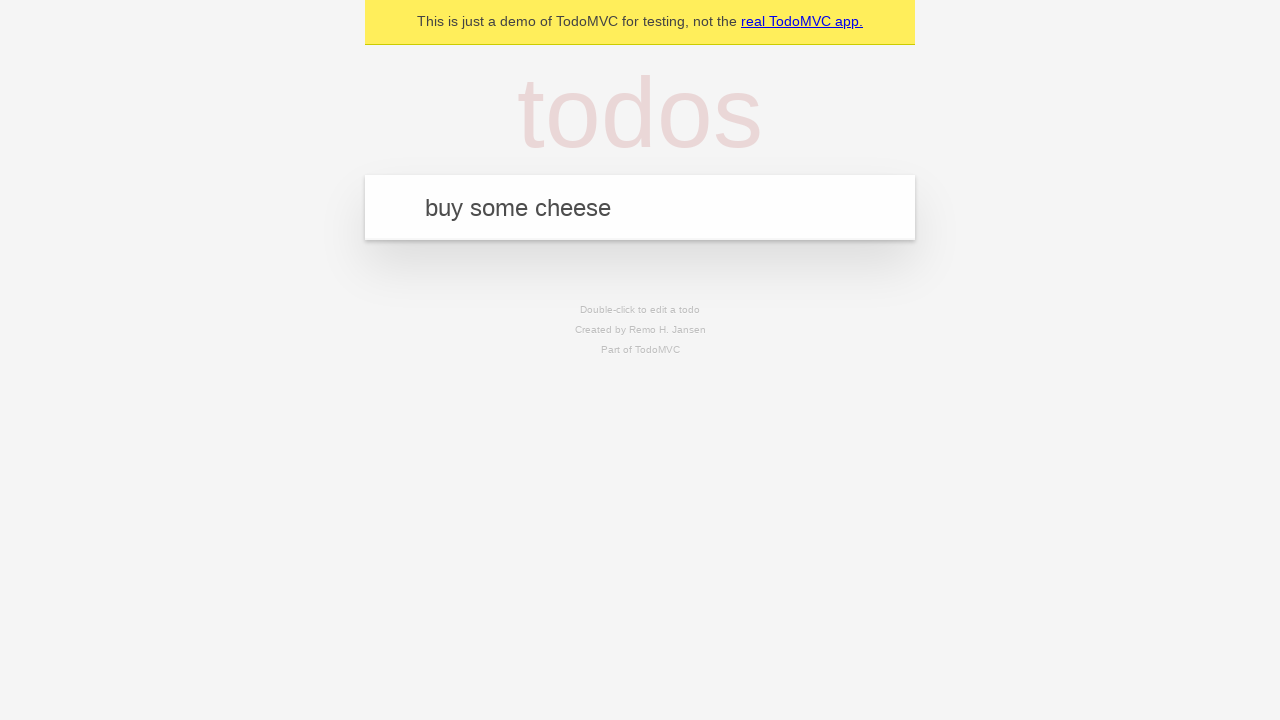

Pressed Enter to add first todo on internal:attr=[placeholder="What needs to be done?"i]
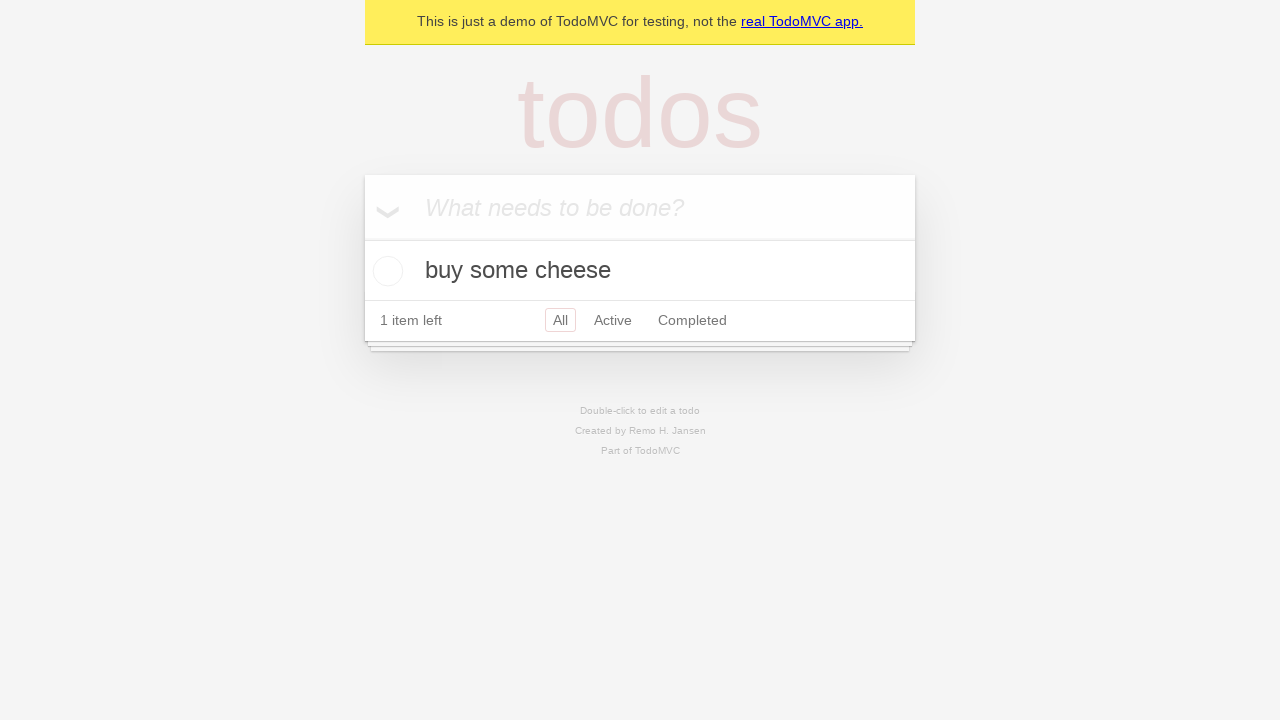

Filled input field with 'feed the cat' on internal:attr=[placeholder="What needs to be done?"i]
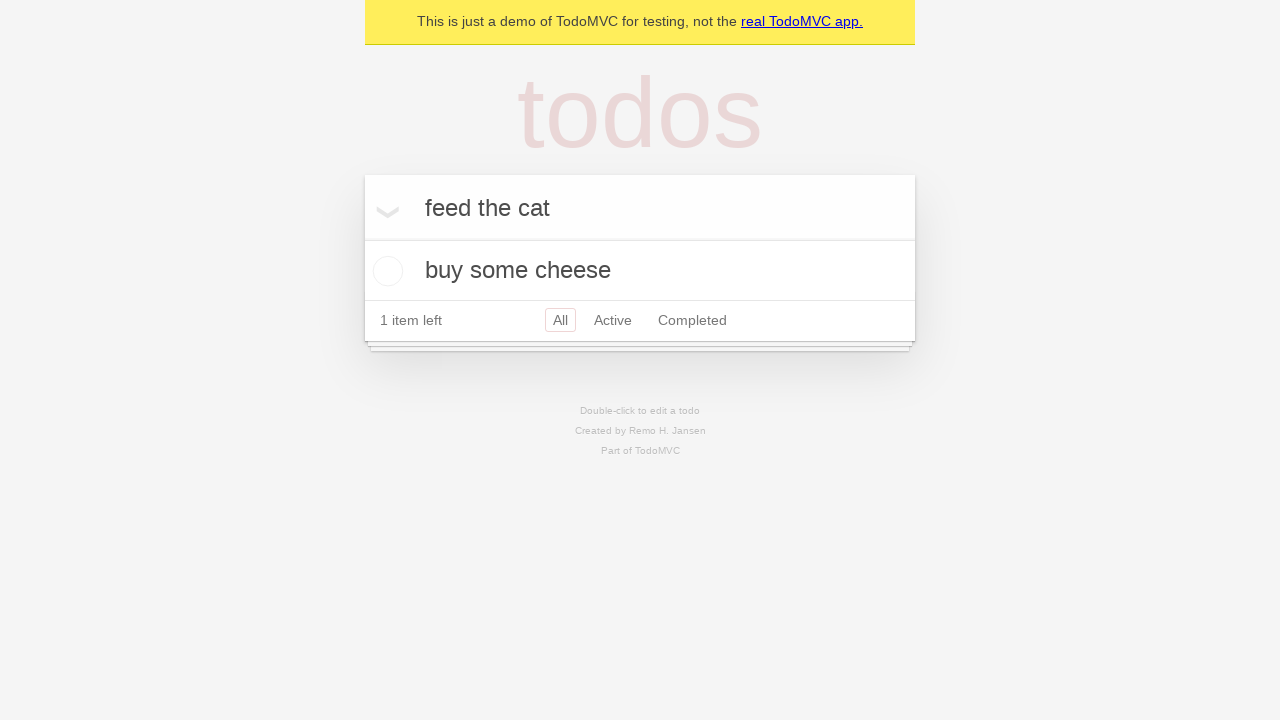

Pressed Enter to add second todo on internal:attr=[placeholder="What needs to be done?"i]
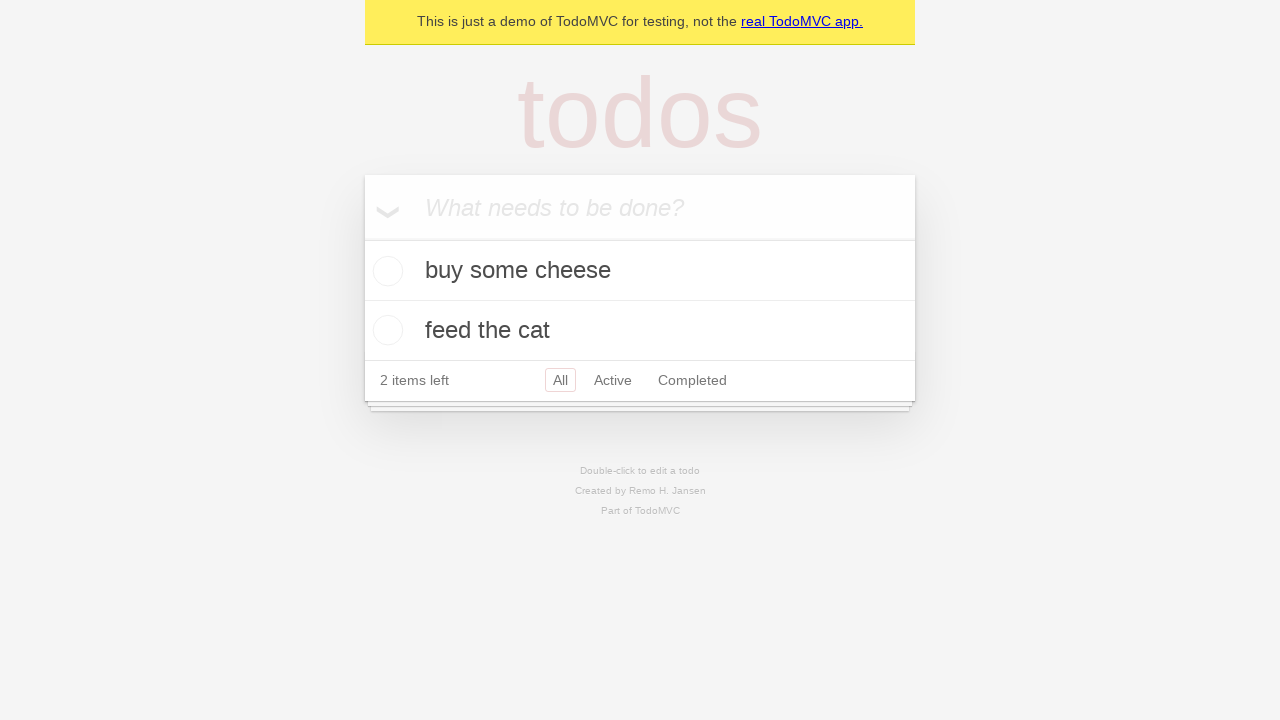

Filled input field with 'book a doctors appointment' on internal:attr=[placeholder="What needs to be done?"i]
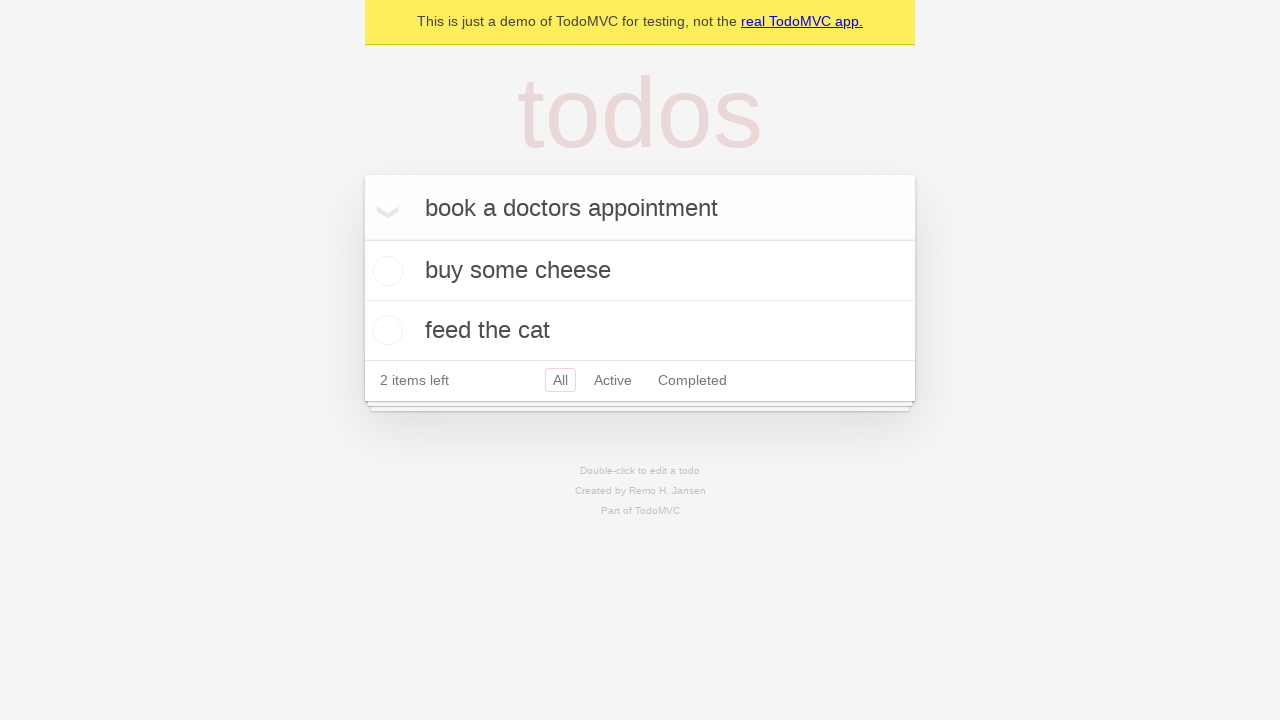

Pressed Enter to add third todo on internal:attr=[placeholder="What needs to be done?"i]
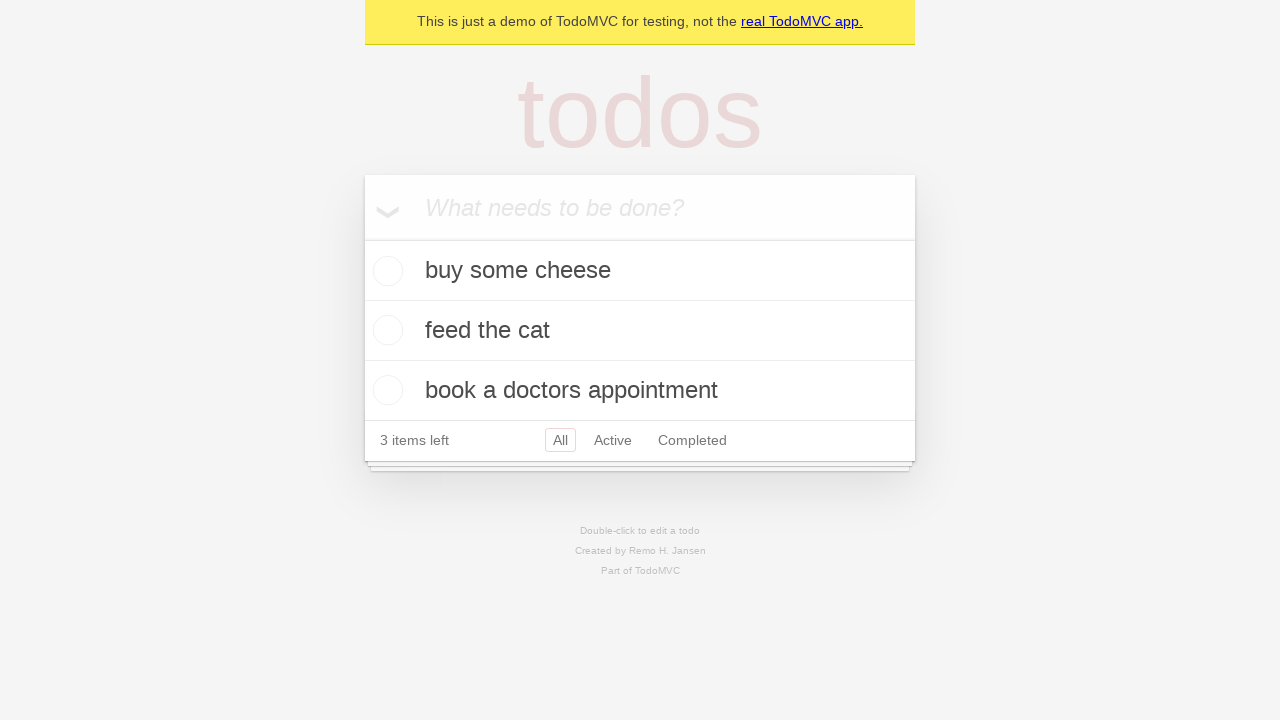

Double-clicked on second todo to enter edit mode at (640, 331) on internal:testid=[data-testid="todo-item"s] >> nth=1
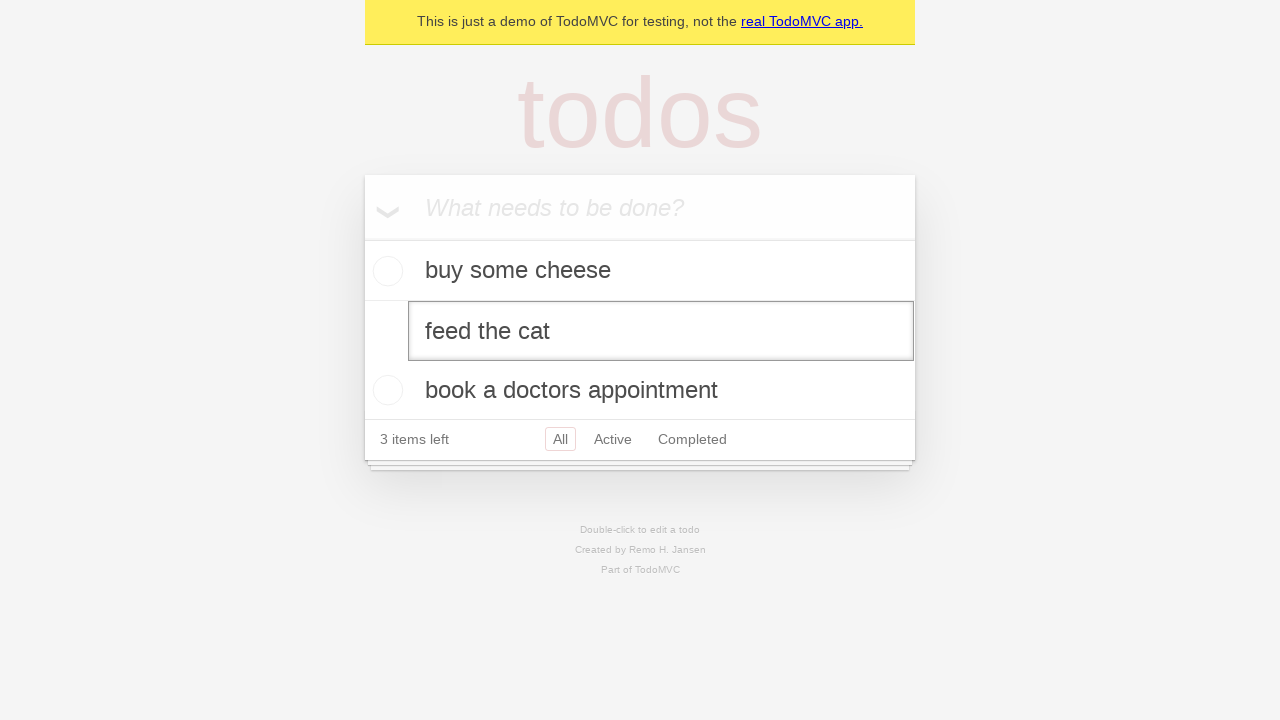

Filled edit textbox with 'buy some sausages' on internal:testid=[data-testid="todo-item"s] >> nth=1 >> internal:role=textbox[nam
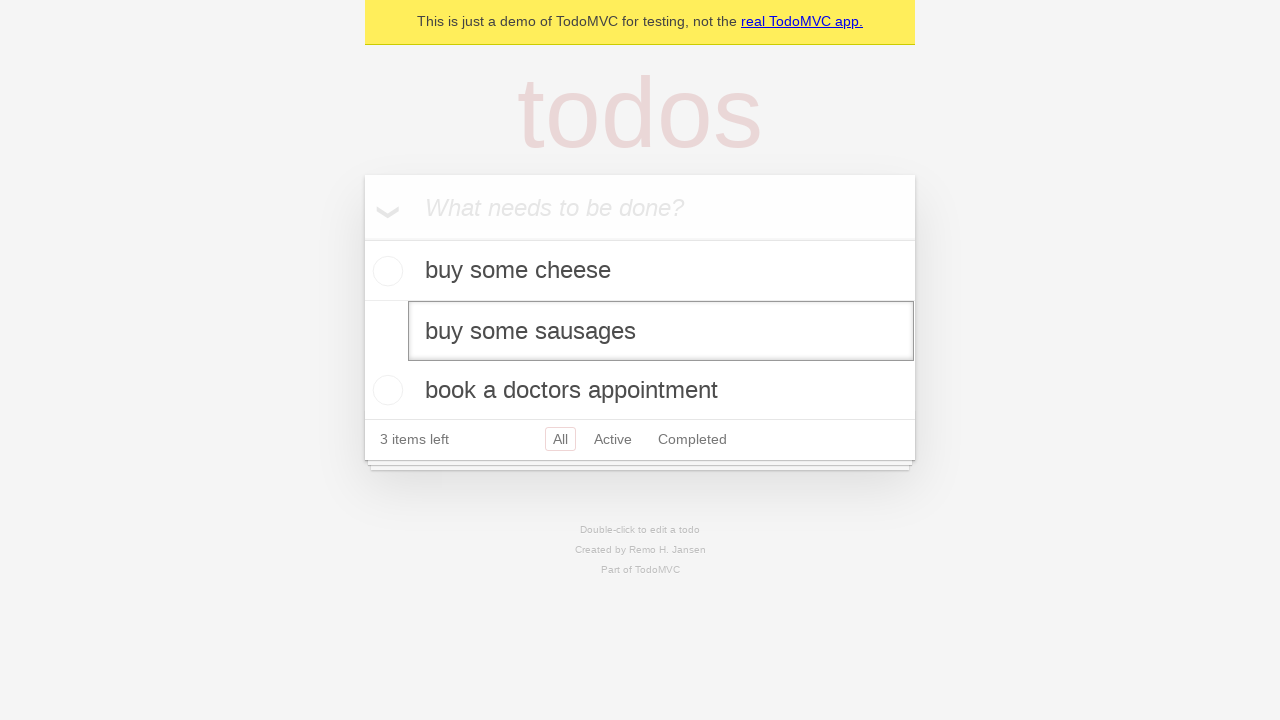

Dispatched blur event to save edits
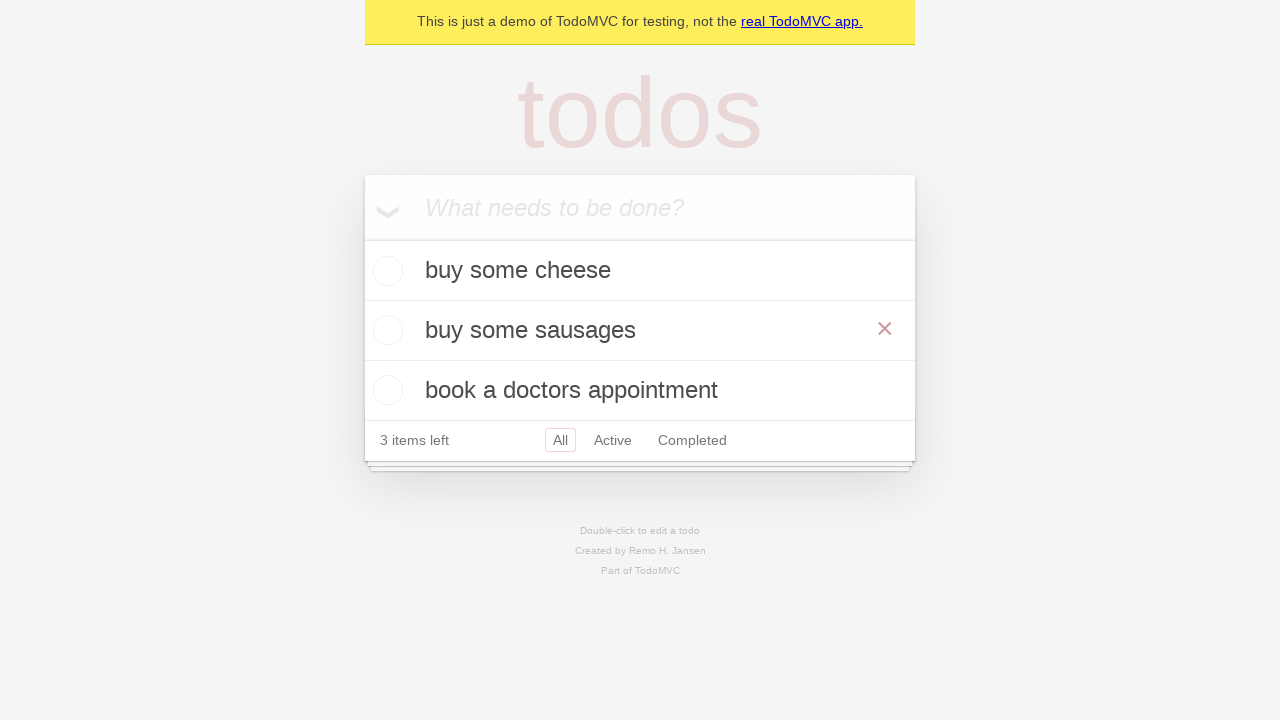

Waited for todo title to be updated
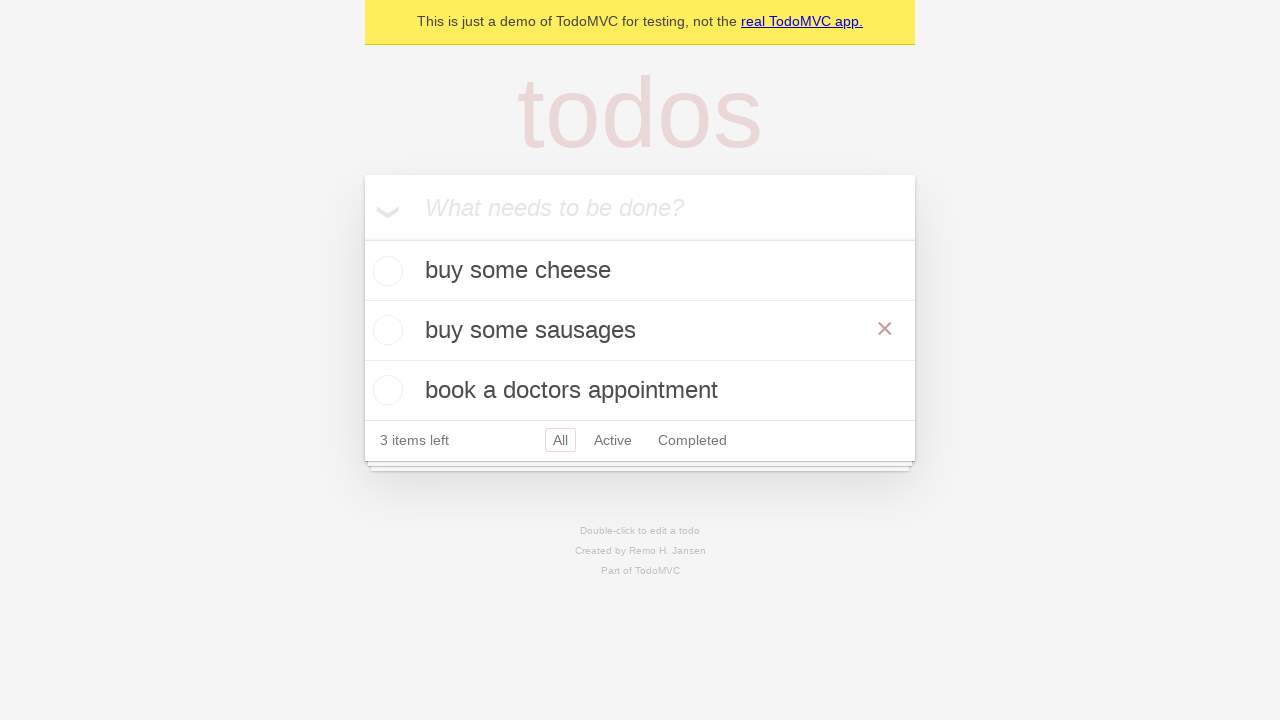

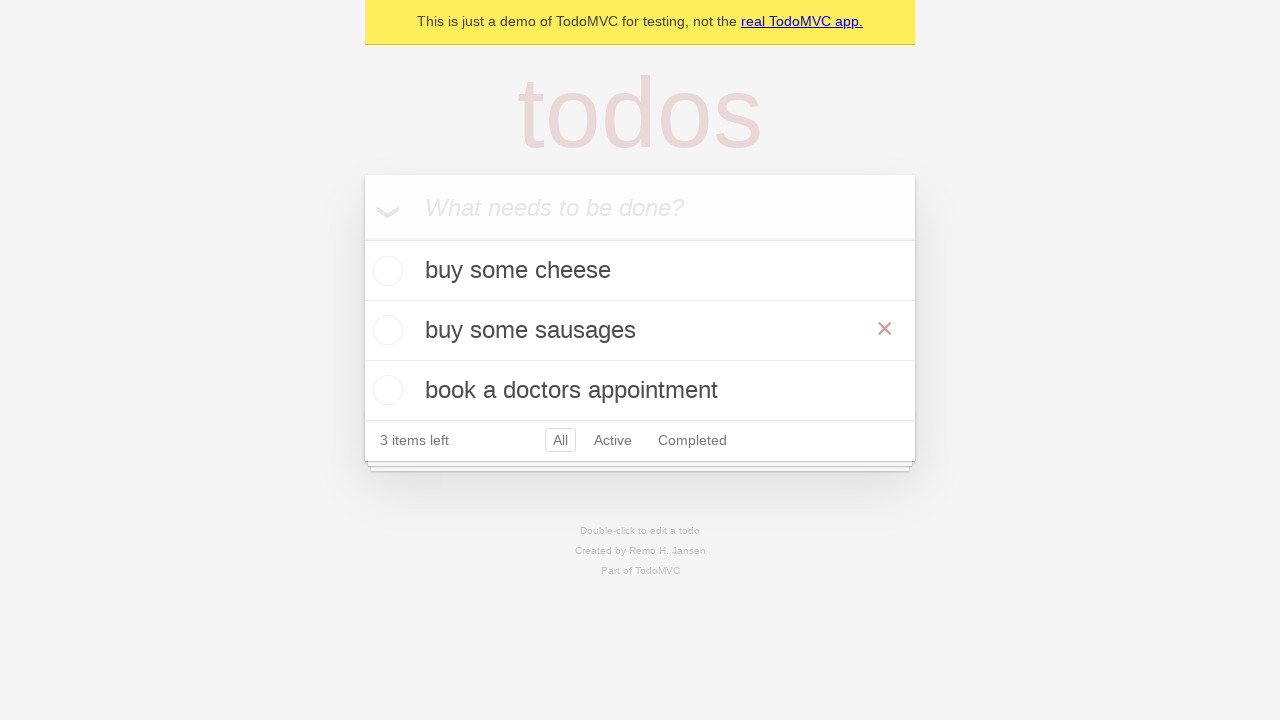